Tests confirmation alert functionality by clicking a button to trigger a confirmation dialog and accepting it

Starting URL: https://training-support.net/webelements/alerts

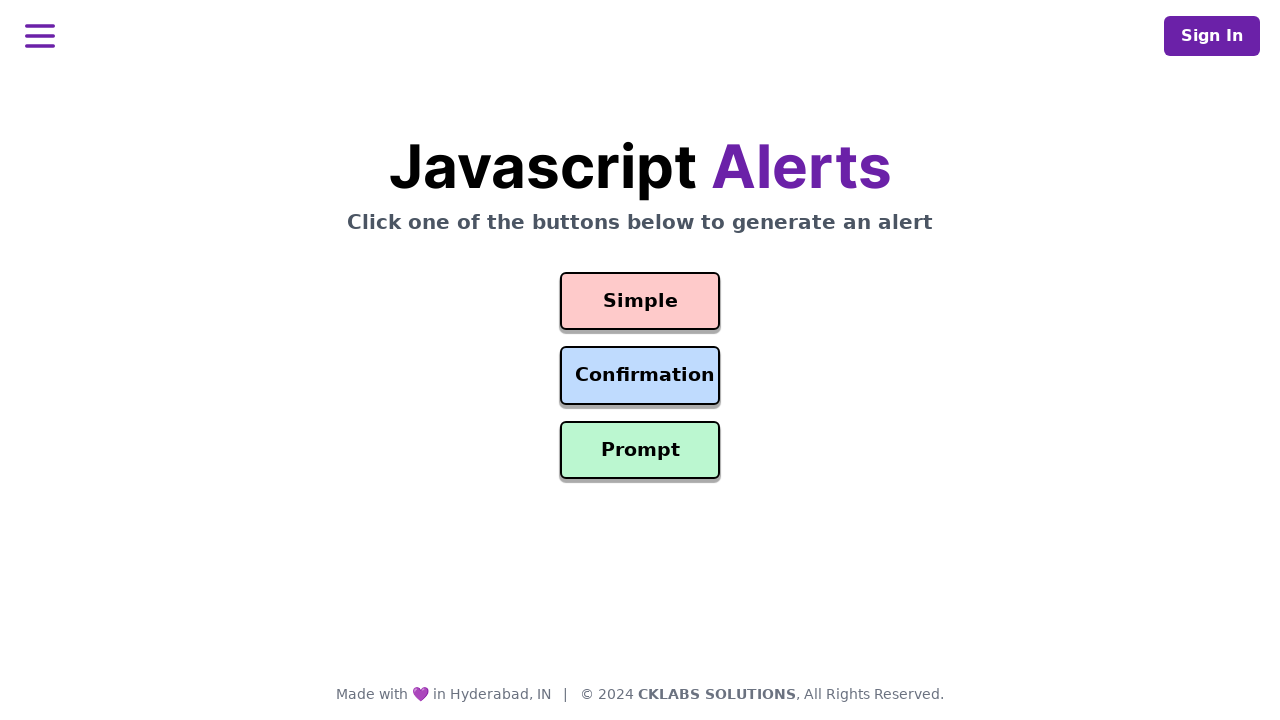

Clicked confirmation button to trigger alert dialog at (640, 376) on #confirmation
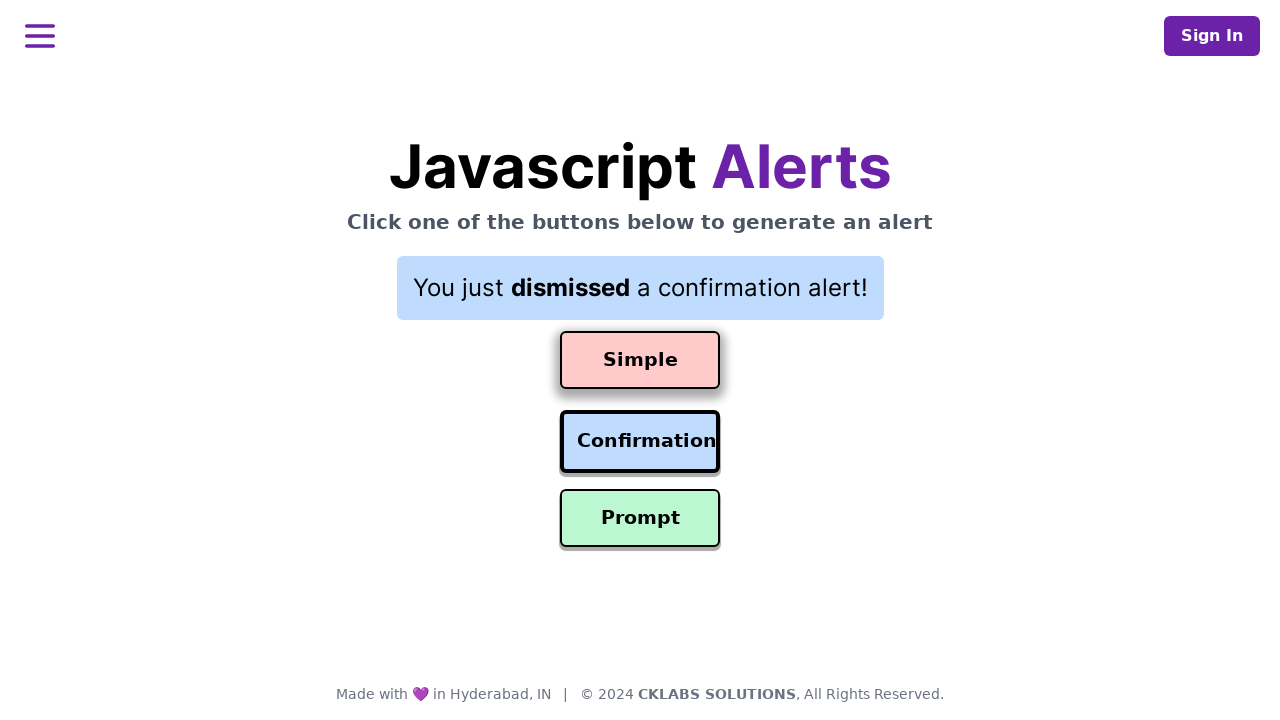

Set up dialog handler to accept confirmation alert
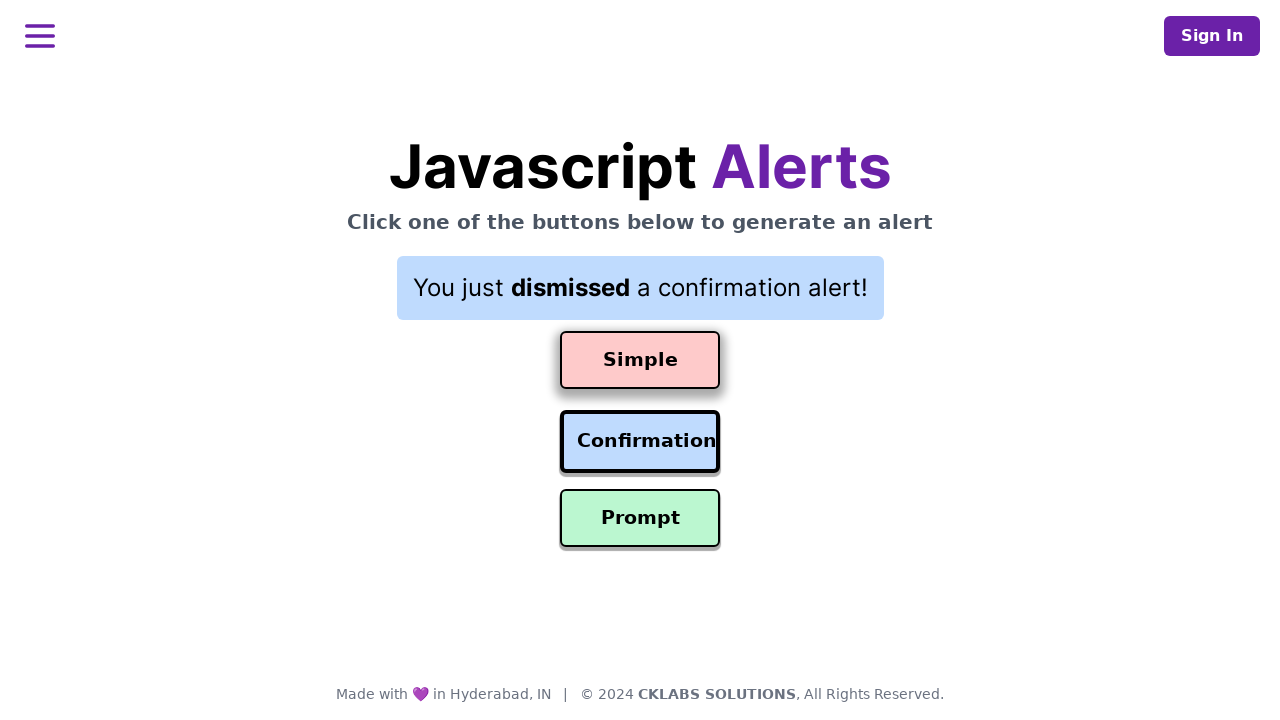

Waited for alert dialog to be processed
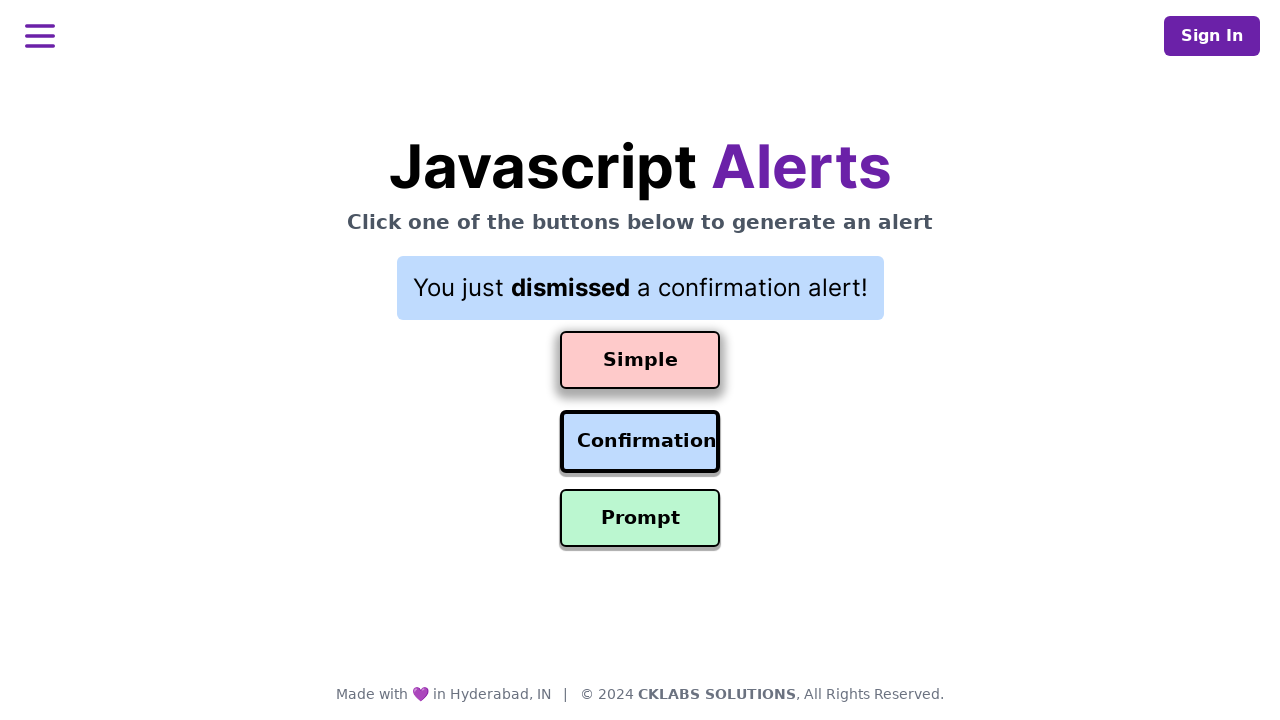

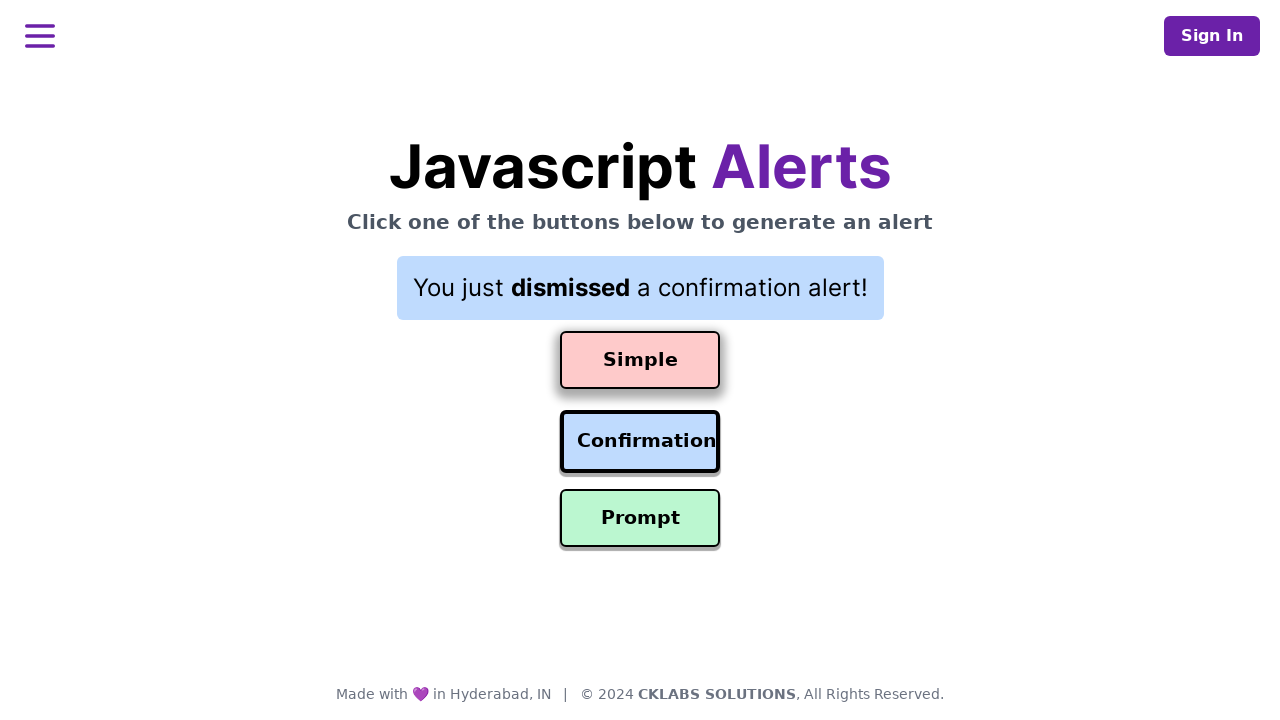